Tests the feedback form by entering name and age, submitting, and verifying the confirmation page shows the entered values

Starting URL: https://acctabootcamp.github.io/site/tasks/provide_feedback

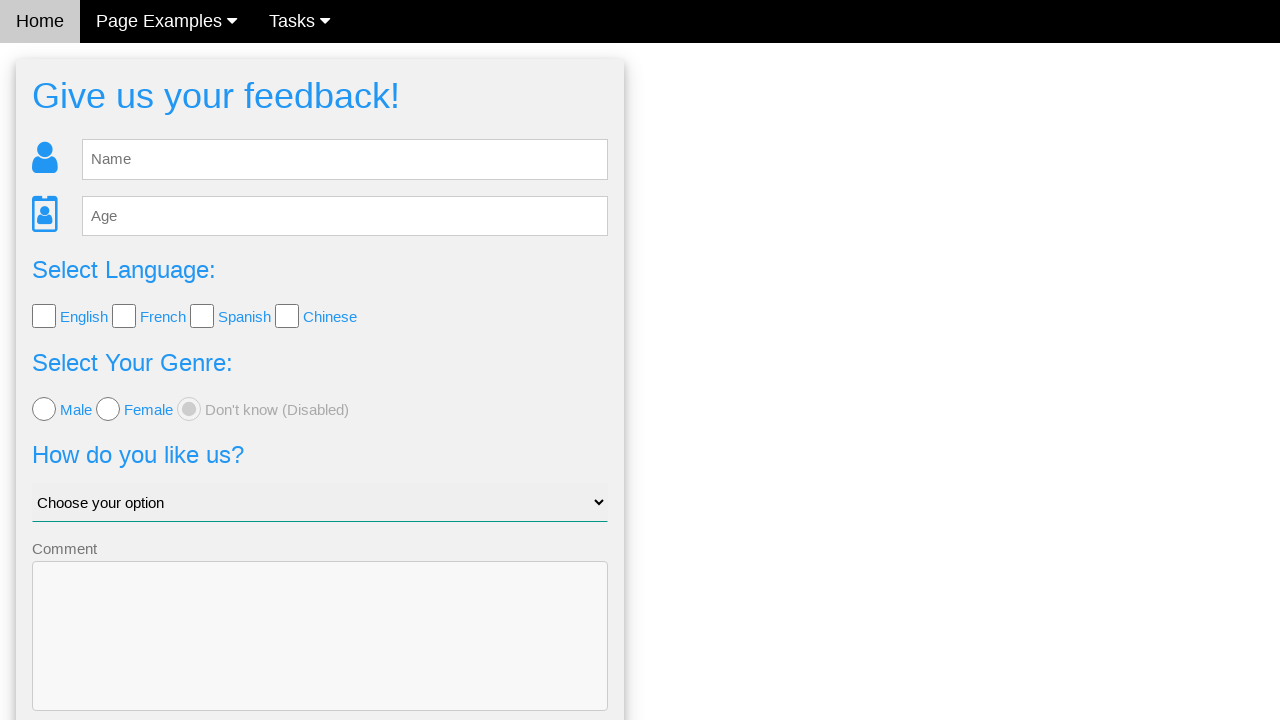

Cleared name field in feedback form on #fb_name
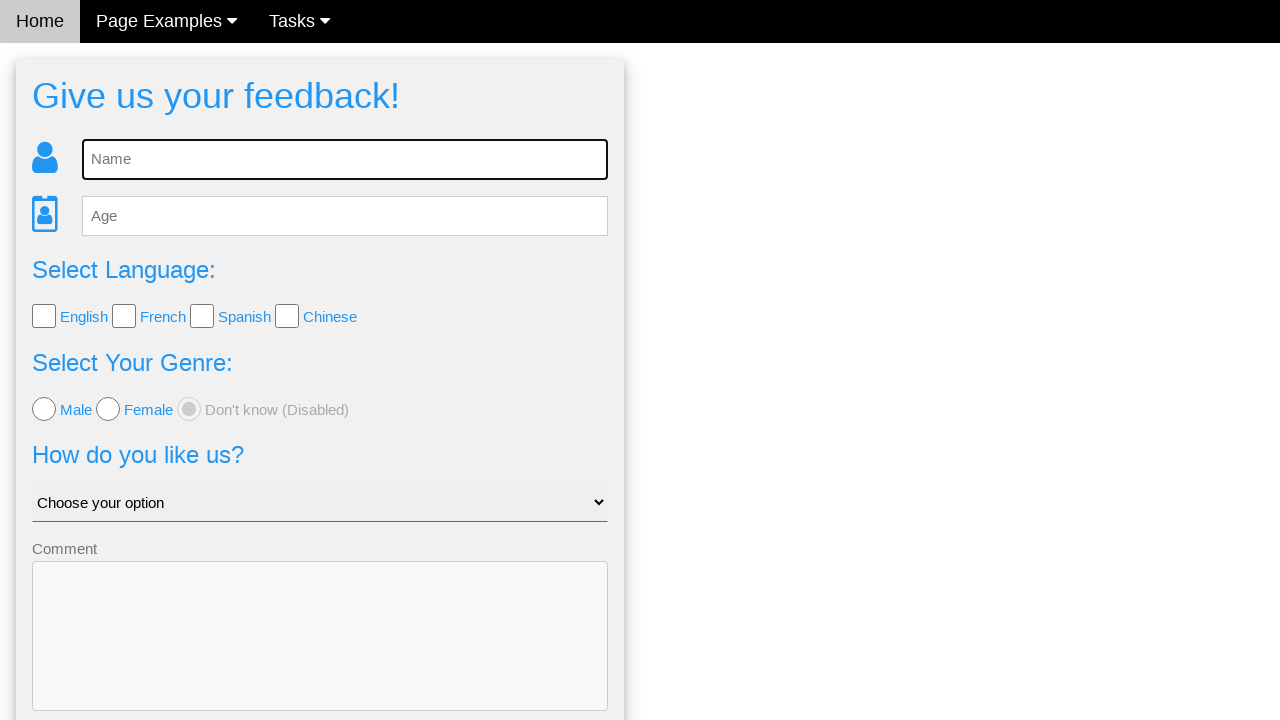

Filled name field with 'Alice Johnson' on #fb_name
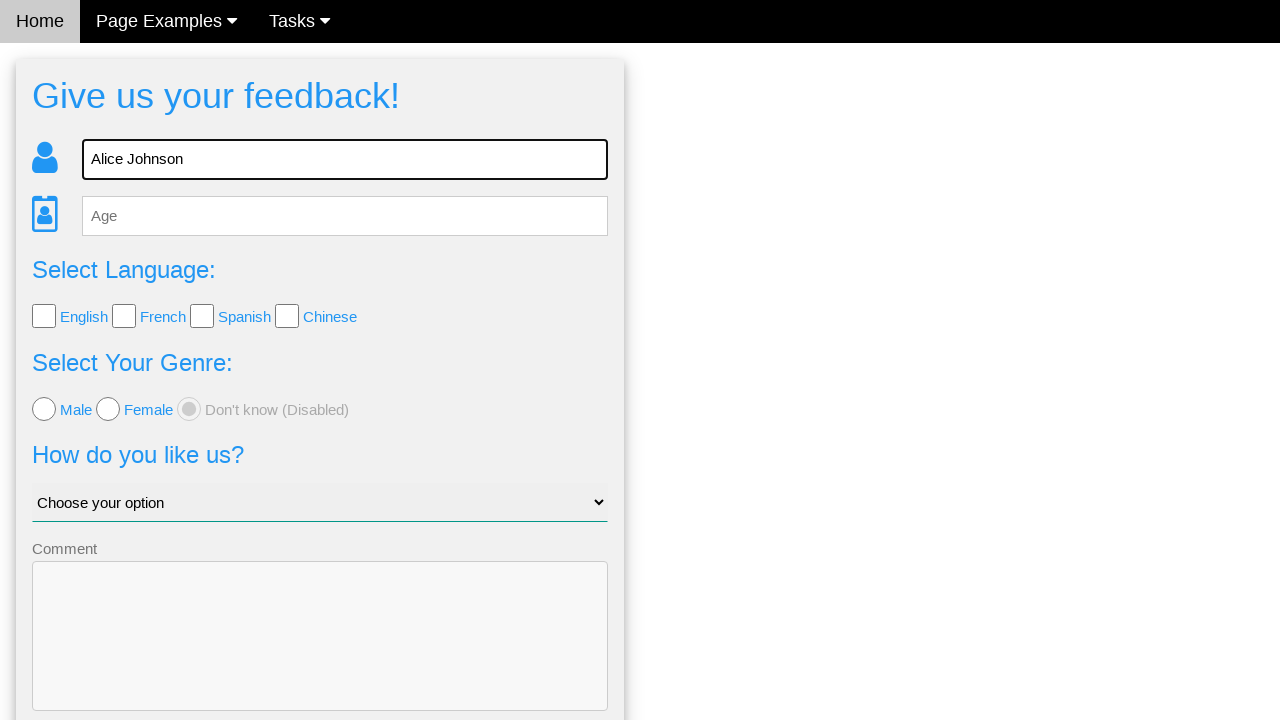

Cleared age field in feedback form on #fb_age
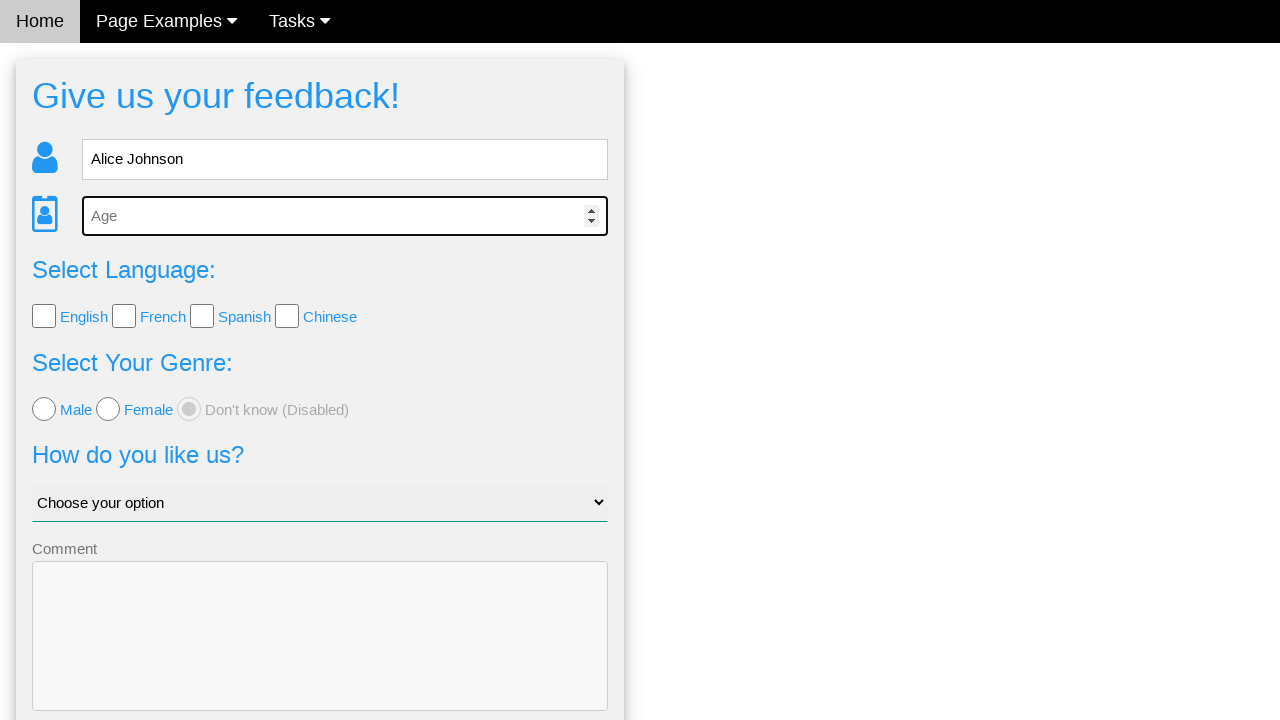

Filled age field with '30' on #fb_age
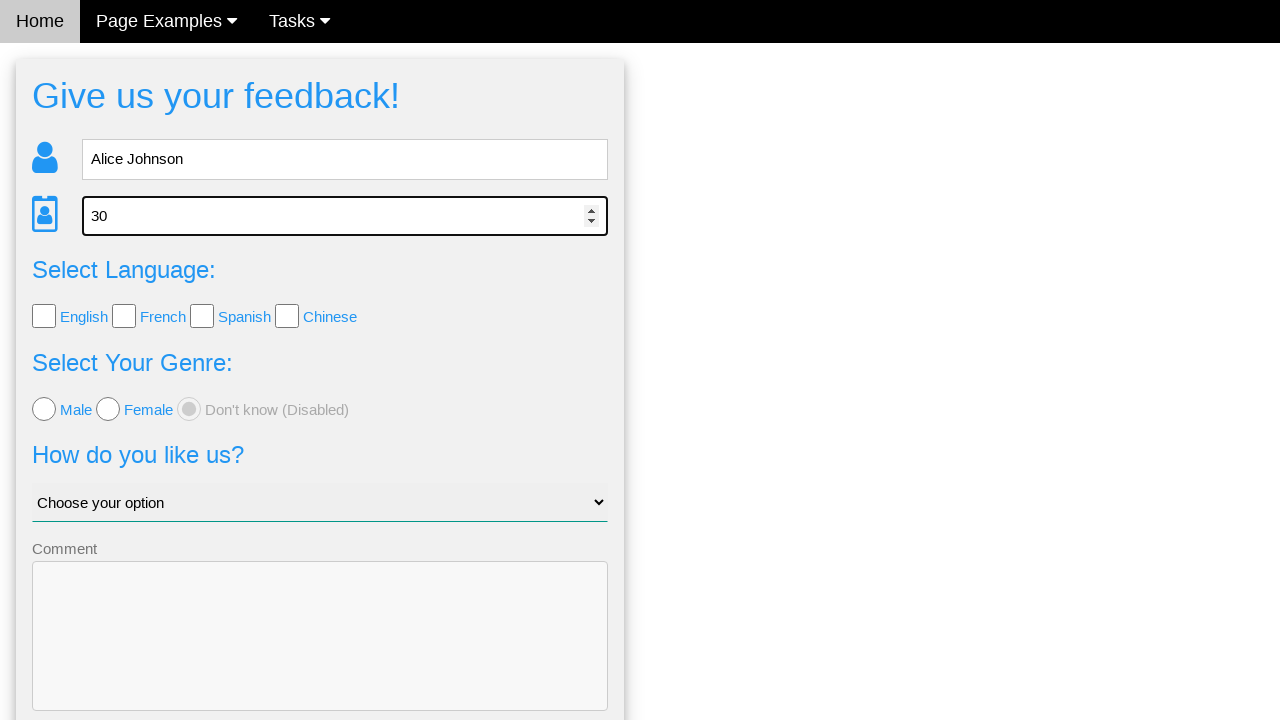

Clicked Send button to submit feedback form at (320, 656) on button
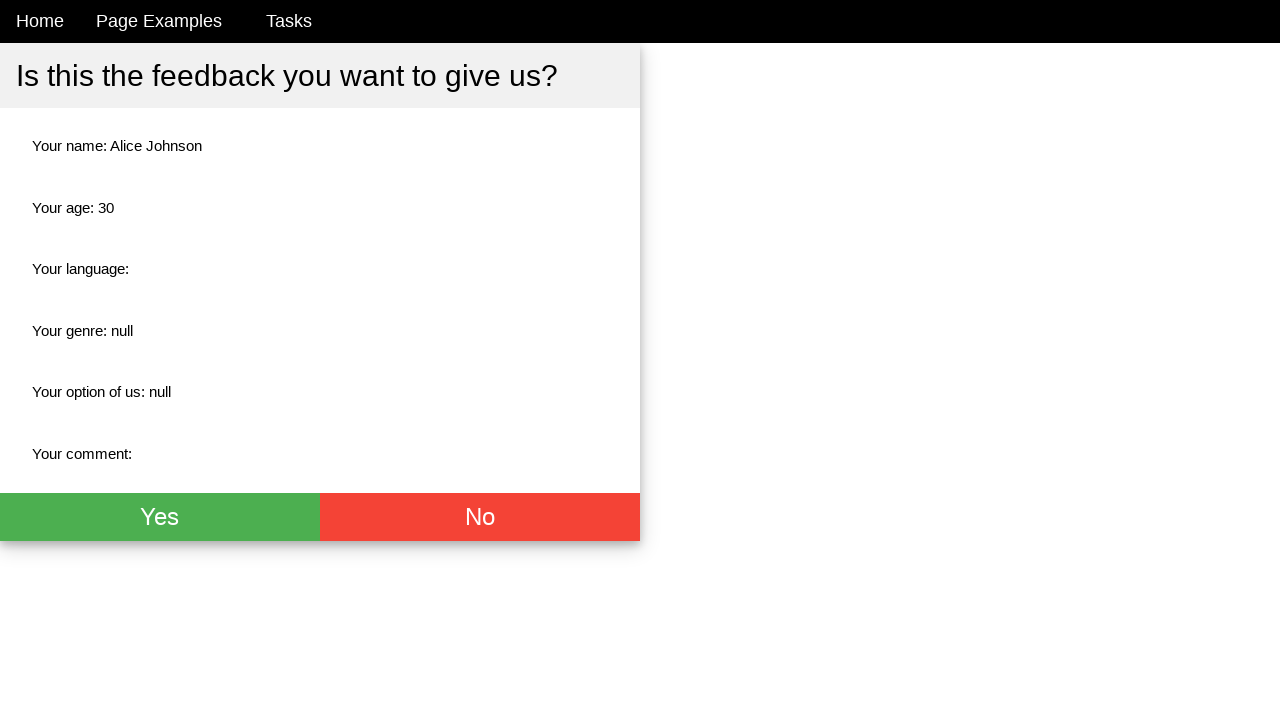

Confirmation page loaded with name field visible
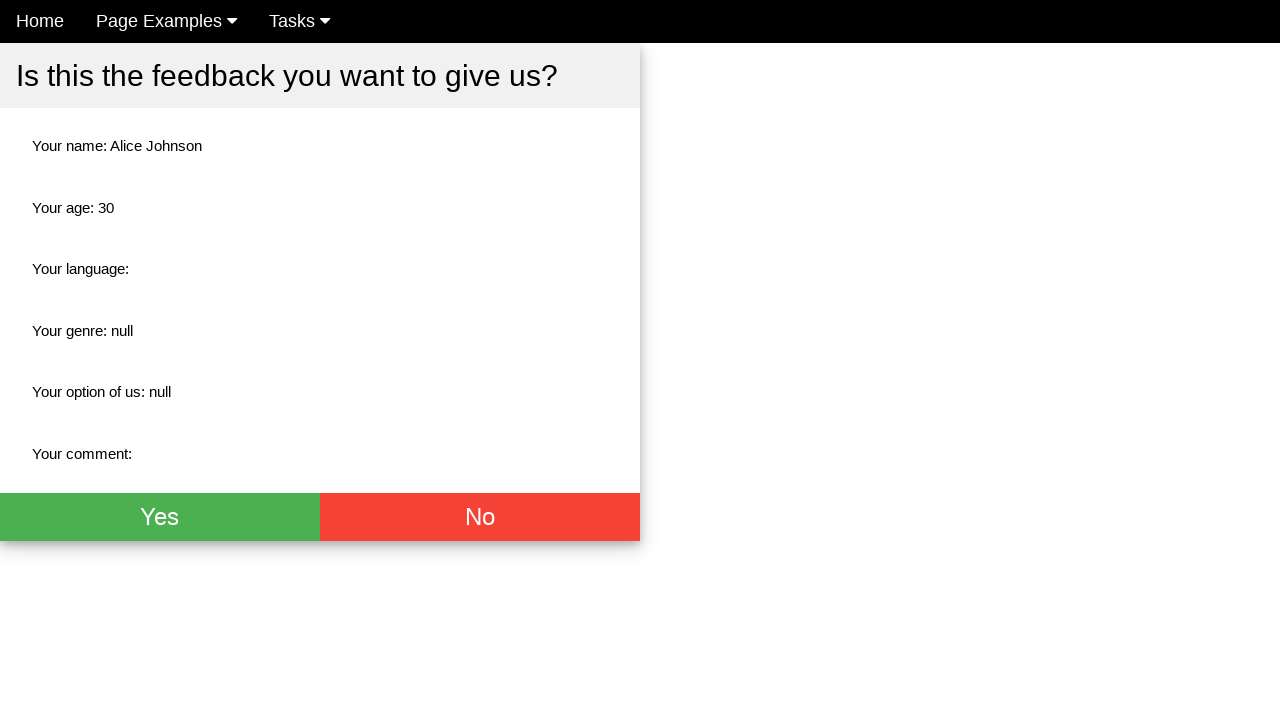

Verified name 'Alice Johnson' is displayed on confirmation page
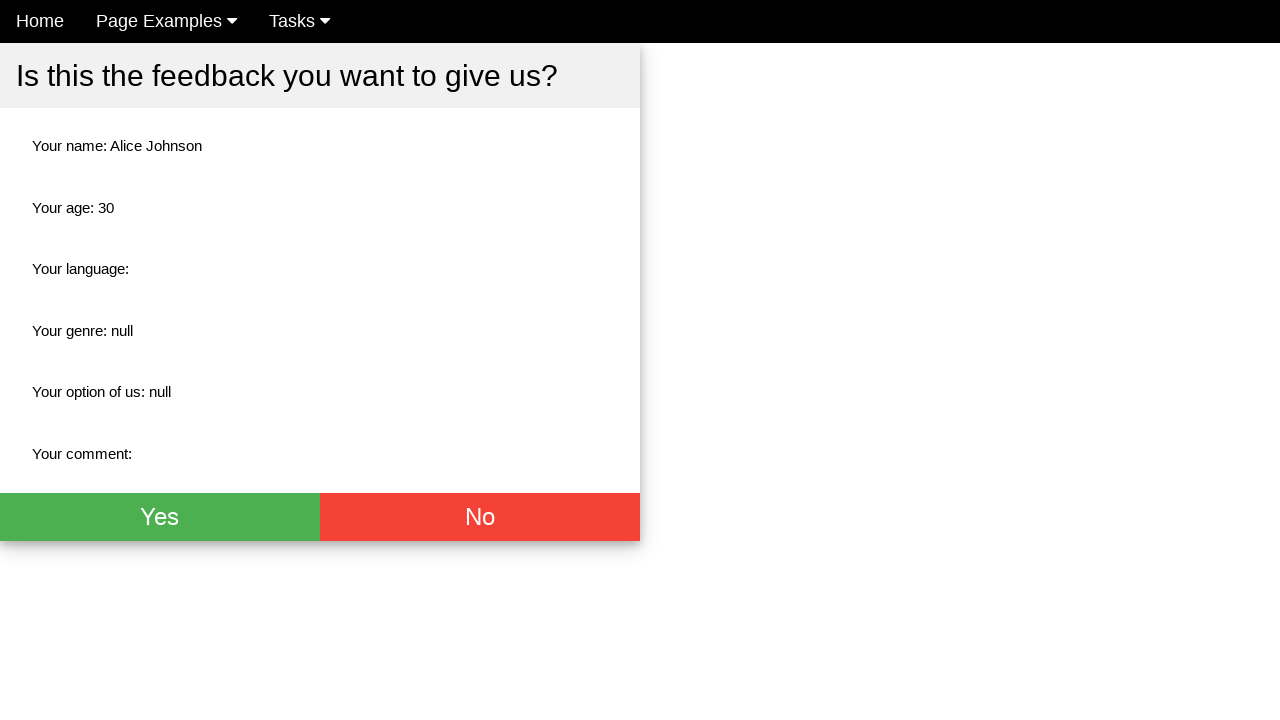

Verified age '30' is displayed on confirmation page
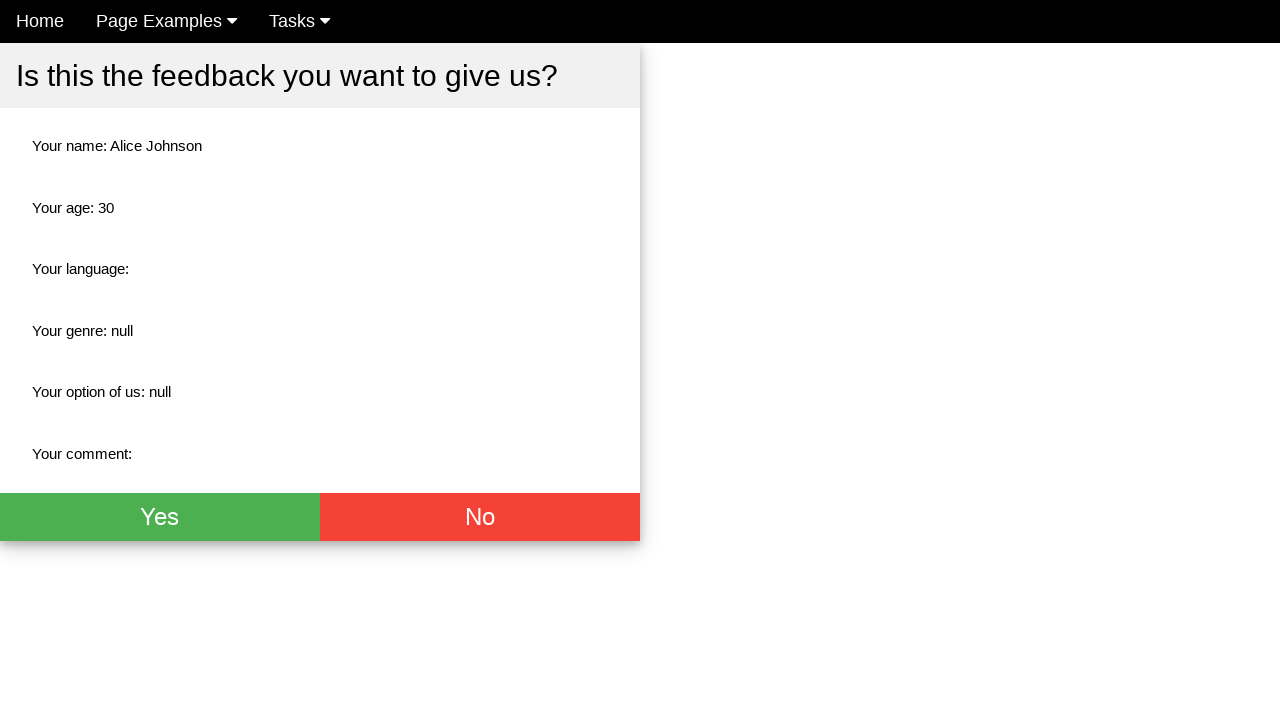

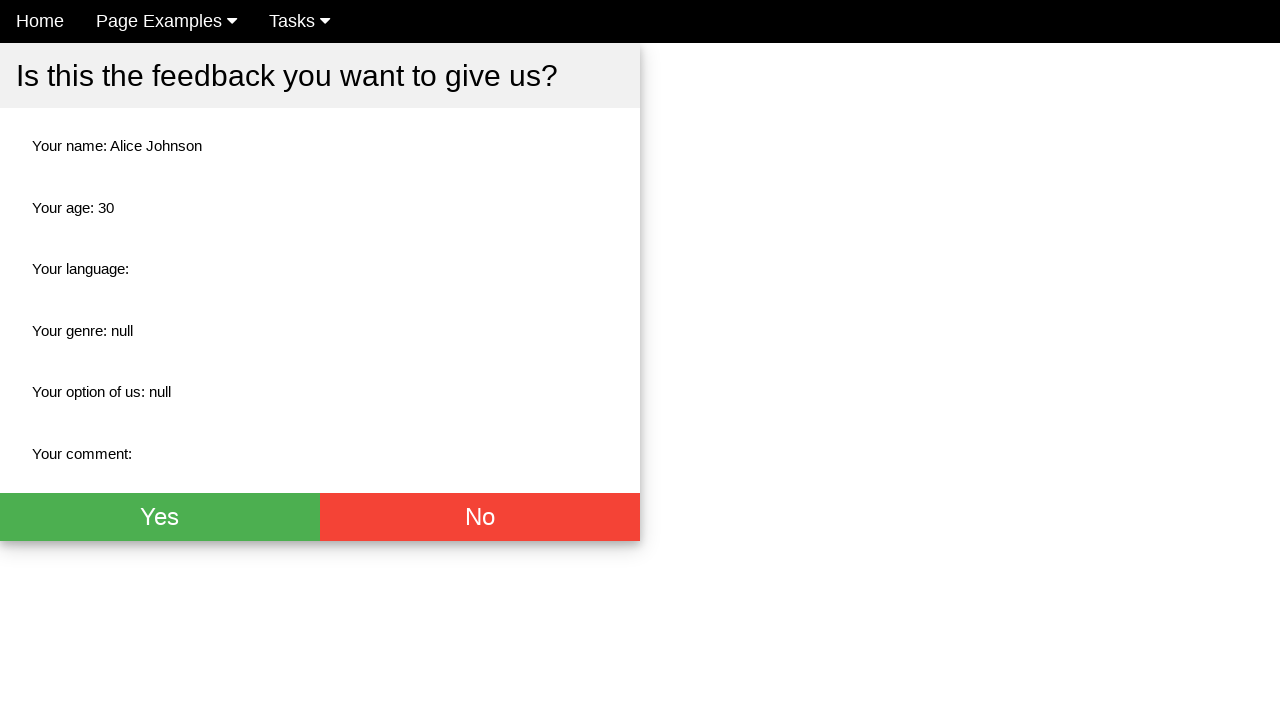